Tests file download functionality by clicking on a file link to download it from the downloads page

Starting URL: https://the-internet.herokuapp.com/download

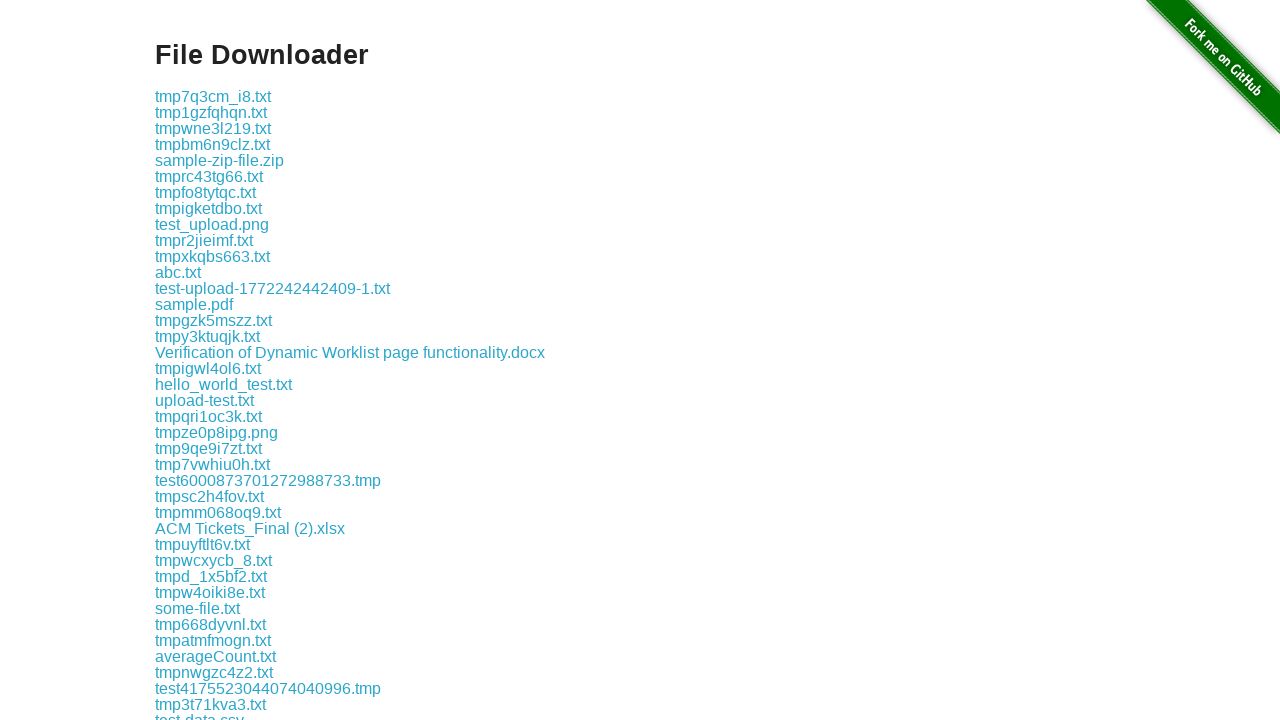

Clicked on file link 'some-file.txt' to download it at (198, 608) on a:text('some-file.txt')
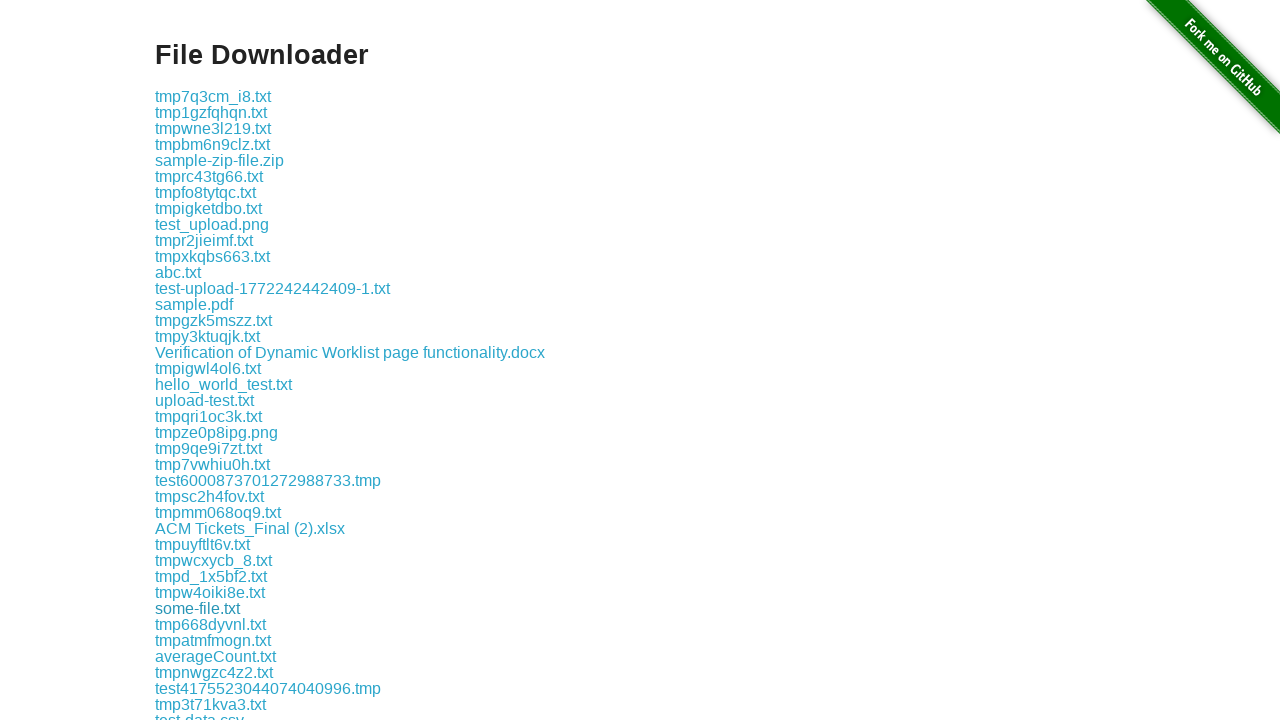

Waited for download to complete
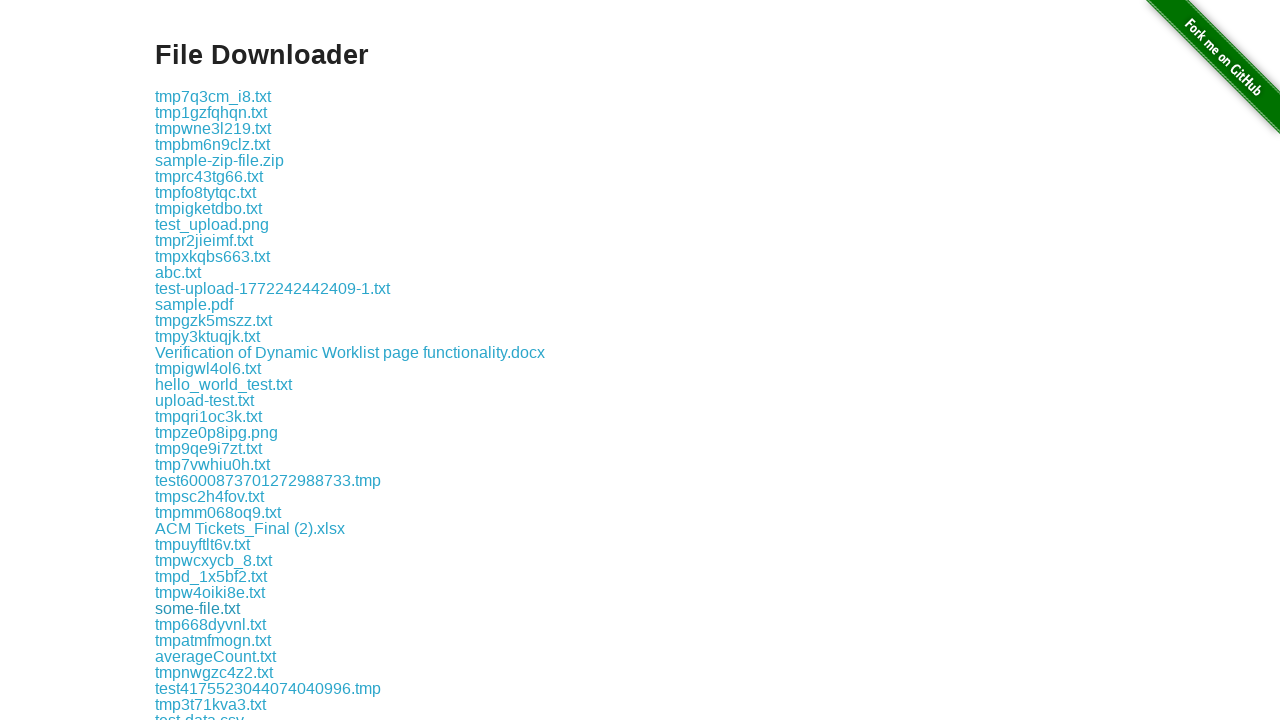

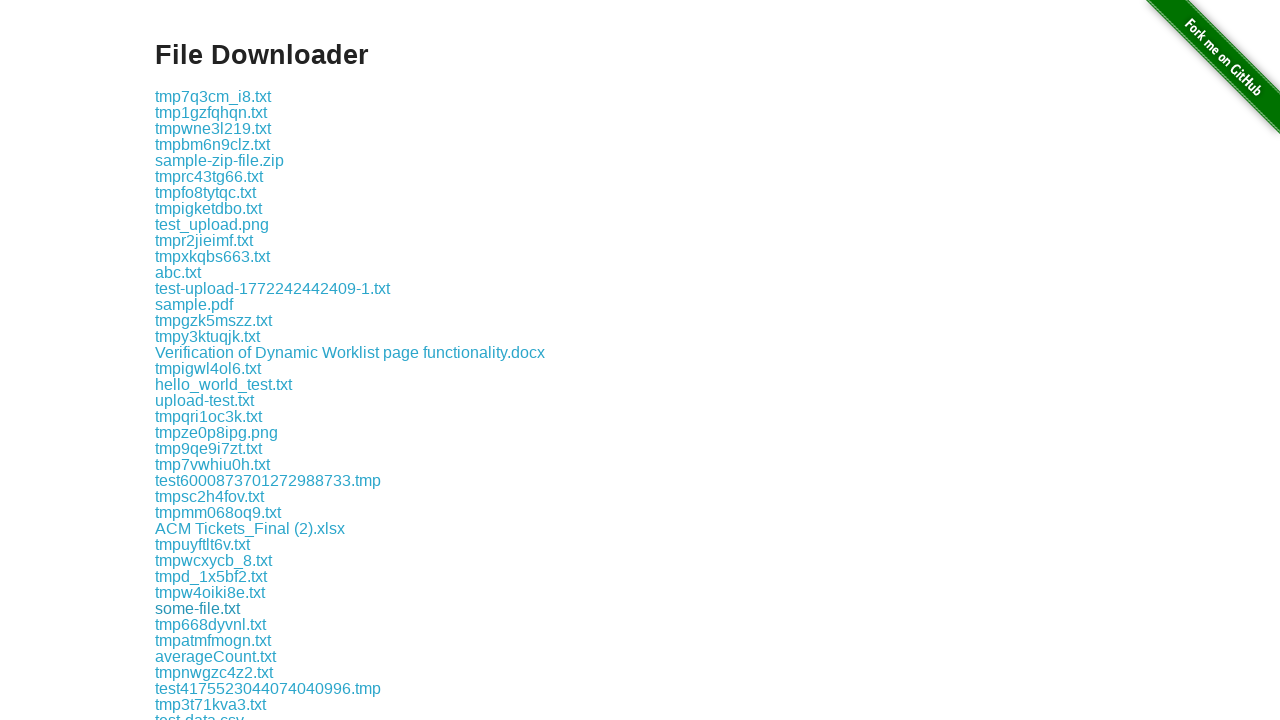